Tests dropdown selection functionality by selecting options by value and by index

Starting URL: https://www.techglobal-training.com/frontend/html-elements

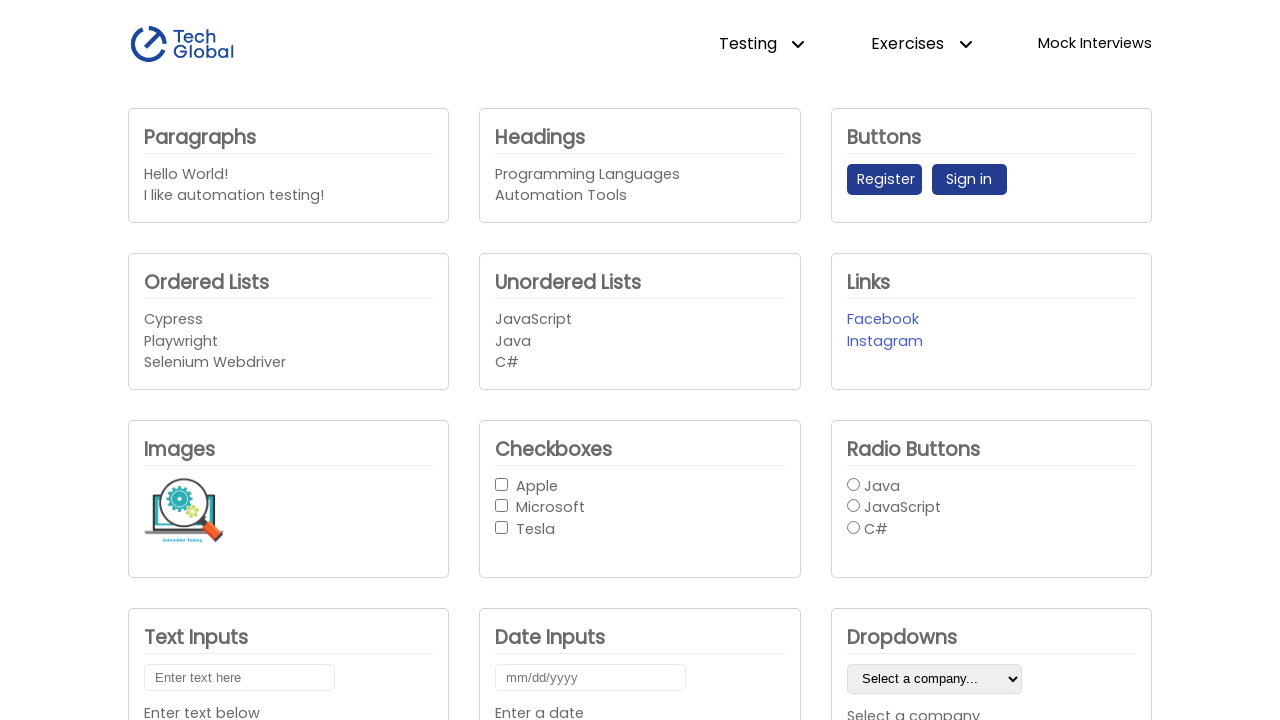

Selected 'Tesla' from first dropdown by value on #company_dropdown1
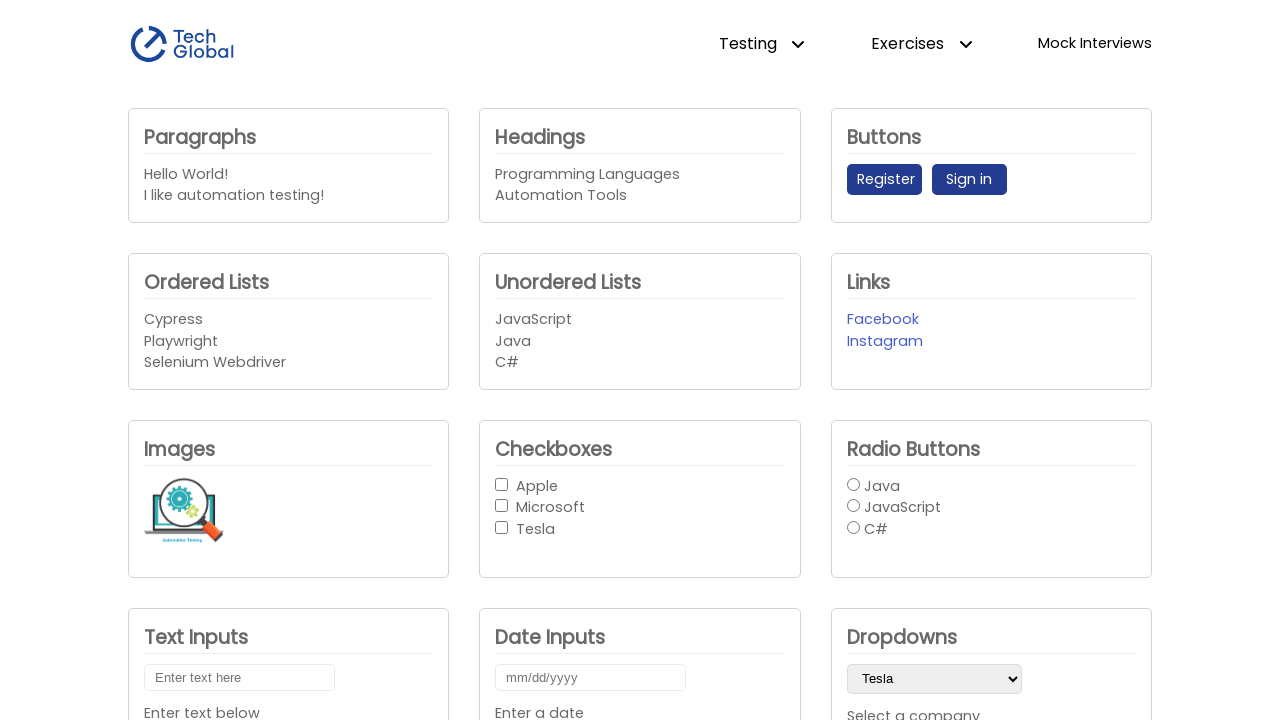

Selected second option from second dropdown by index on #company_dropdown2
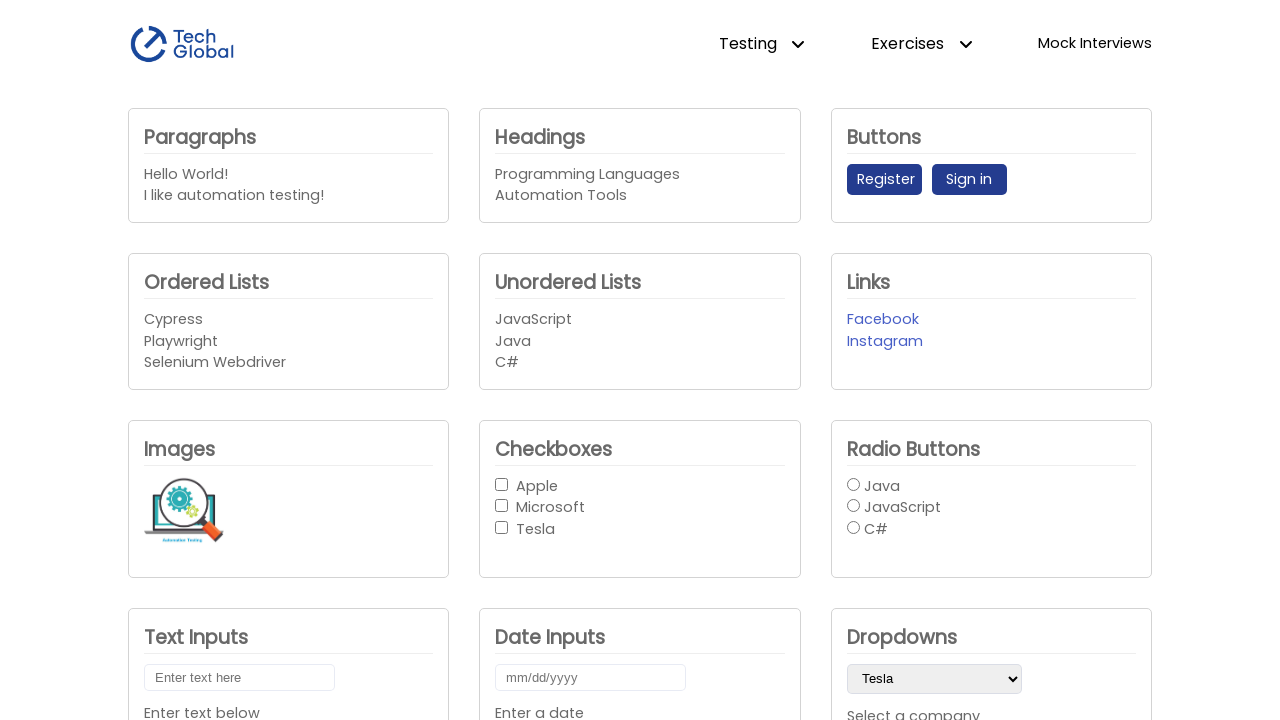

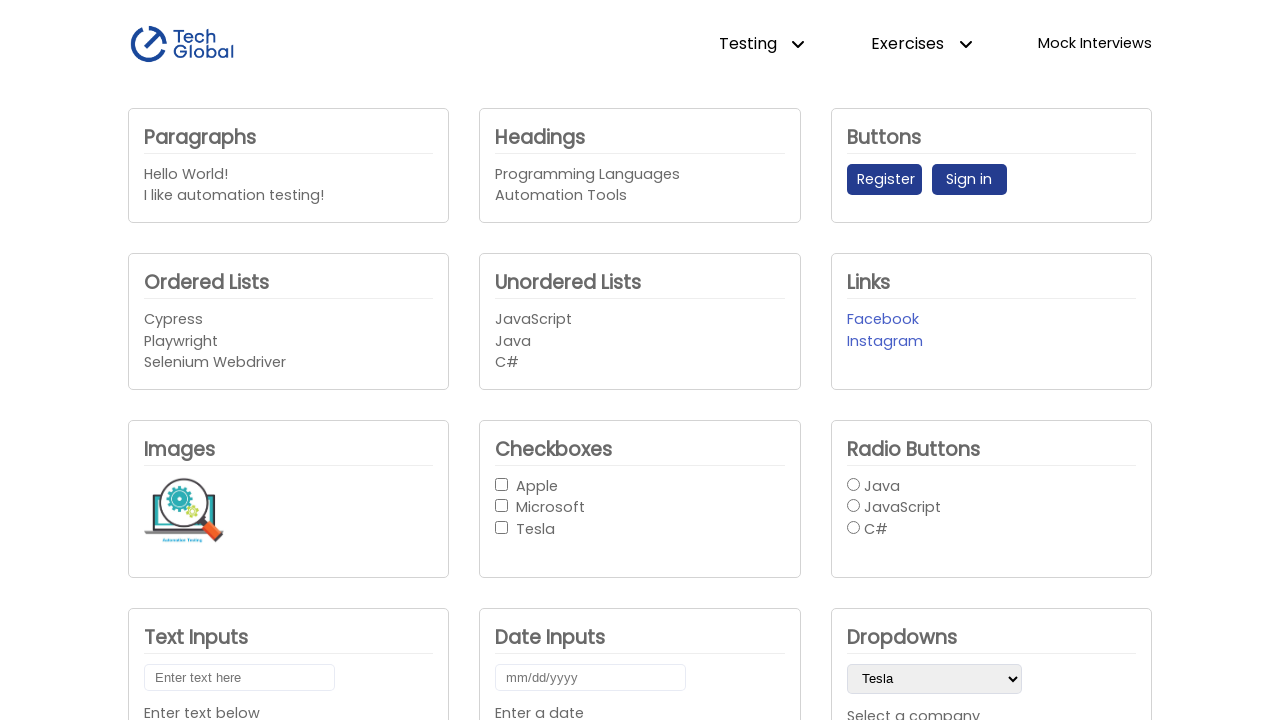